Tests multi-select functionality on jQuery UI selectable demo by holding Control key and clicking multiple items to select them

Starting URL: http://jqueryui.com/selectable/

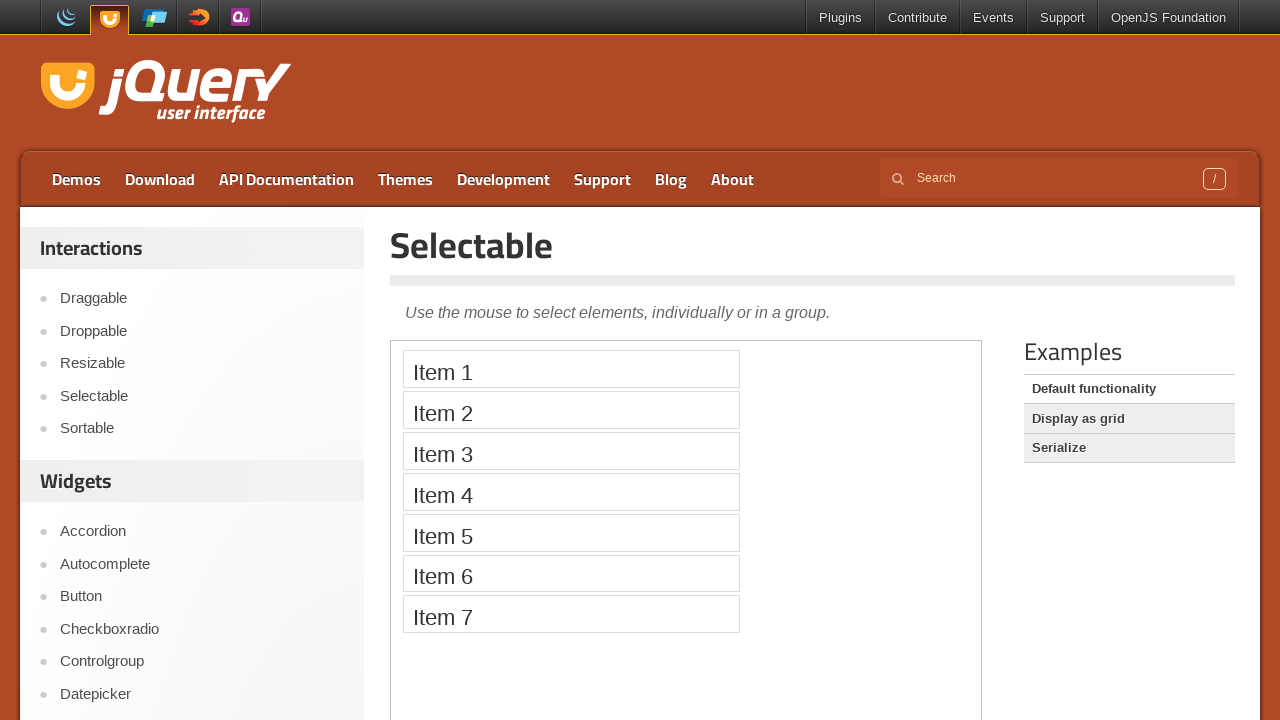

Located demo iframe for jQuery UI selectable
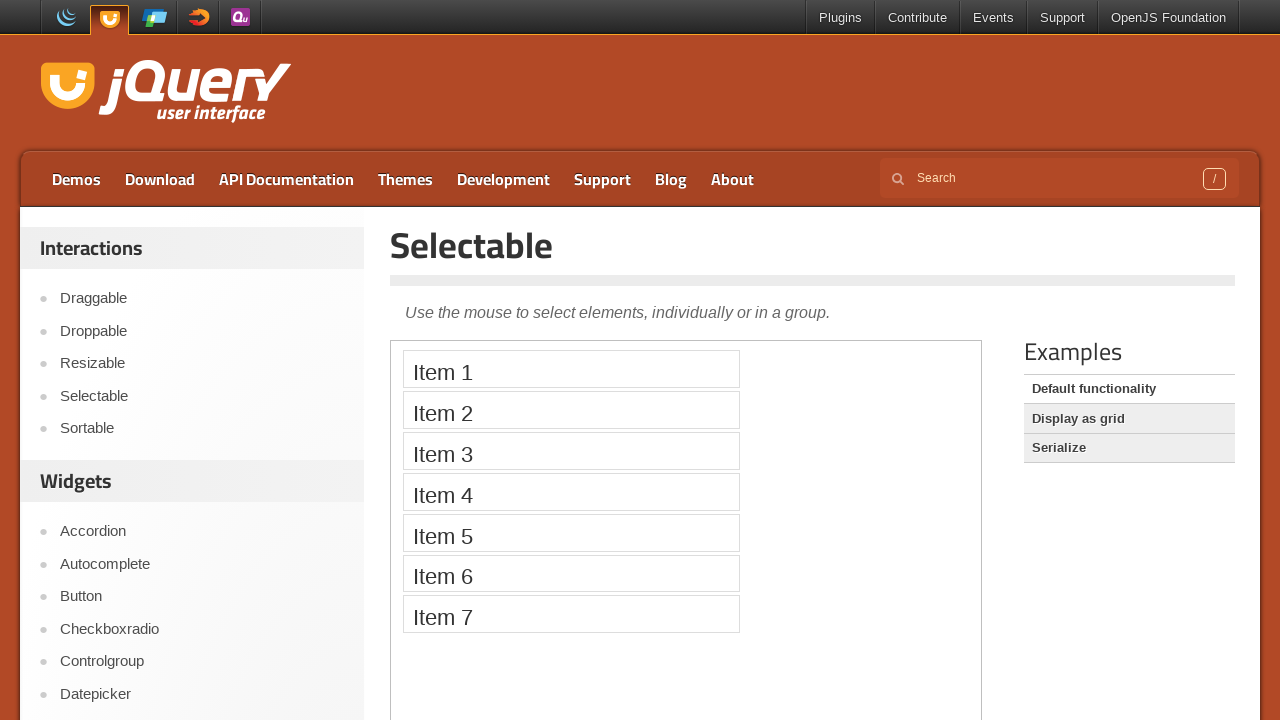

Clicked Item 1 while holding Control key at (571, 369) on iframe.demo-frame >> internal:control=enter-frame >> xpath=//*[@class='ui-widget
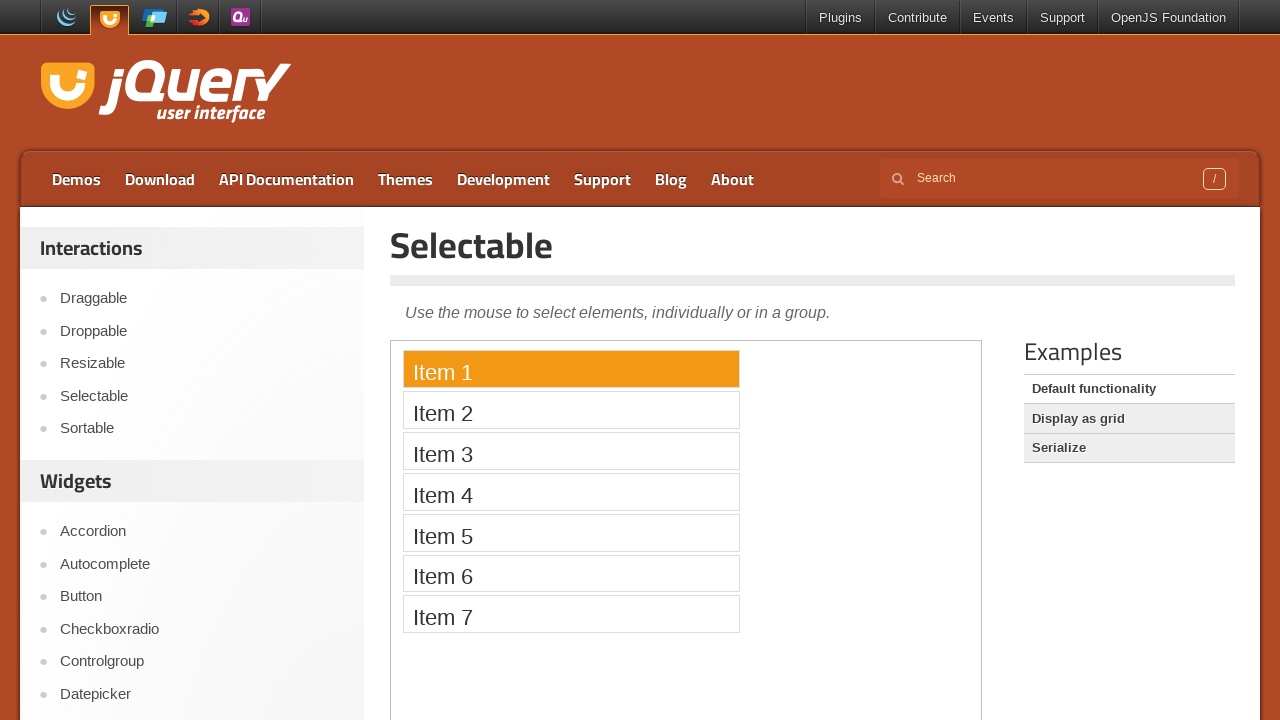

Clicked Item 2 while holding Control key at (571, 410) on iframe.demo-frame >> internal:control=enter-frame >> xpath=//*[@class='ui-widget
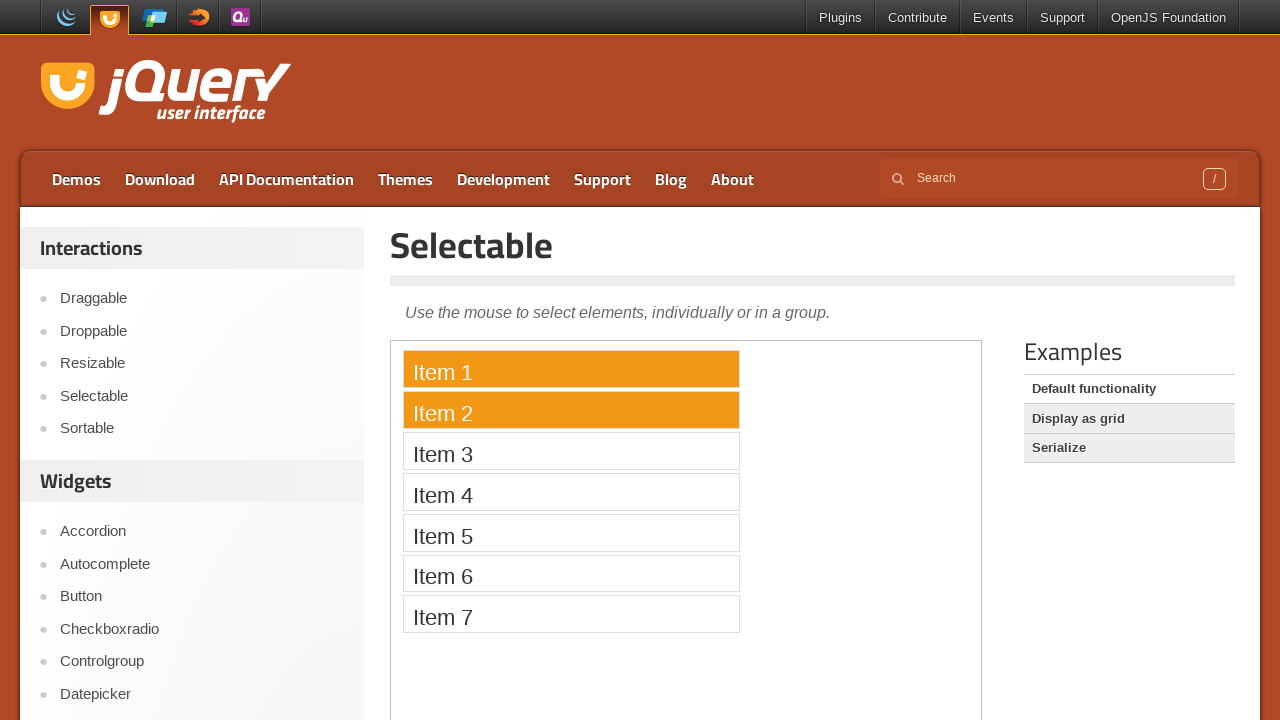

Clicked Item 3 while holding Control key at (571, 451) on iframe.demo-frame >> internal:control=enter-frame >> xpath=//*[@class='ui-widget
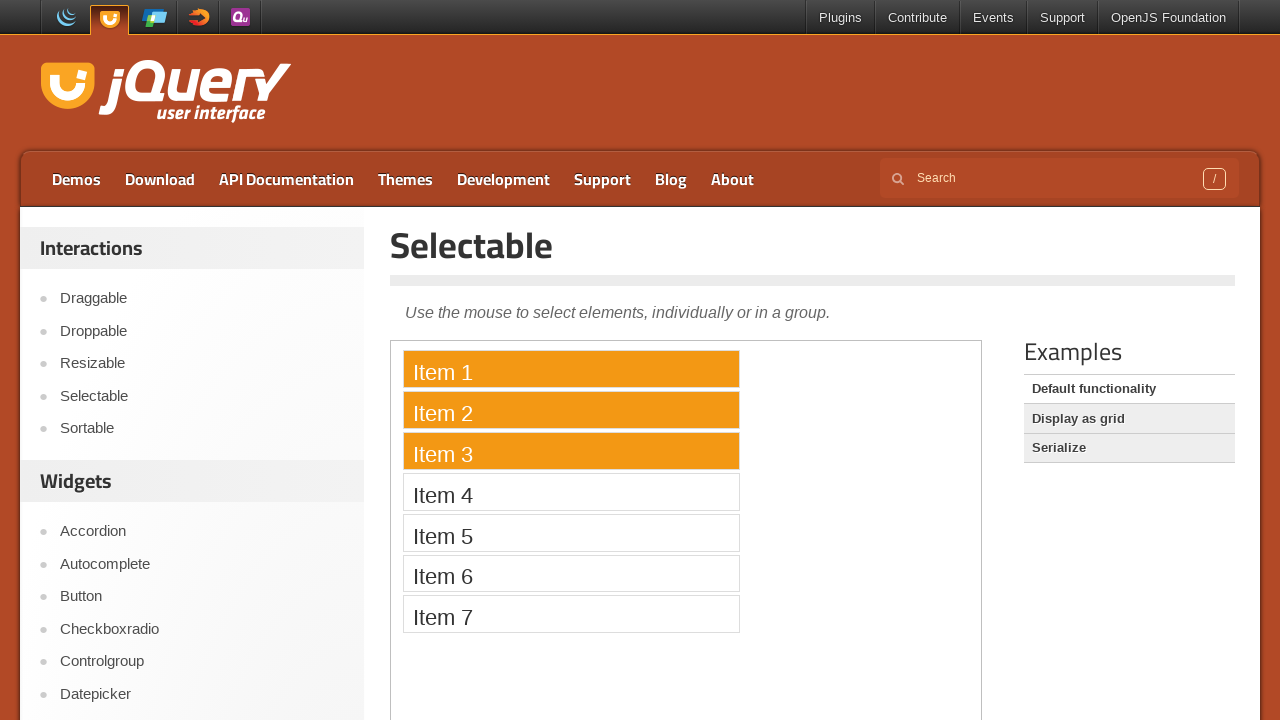

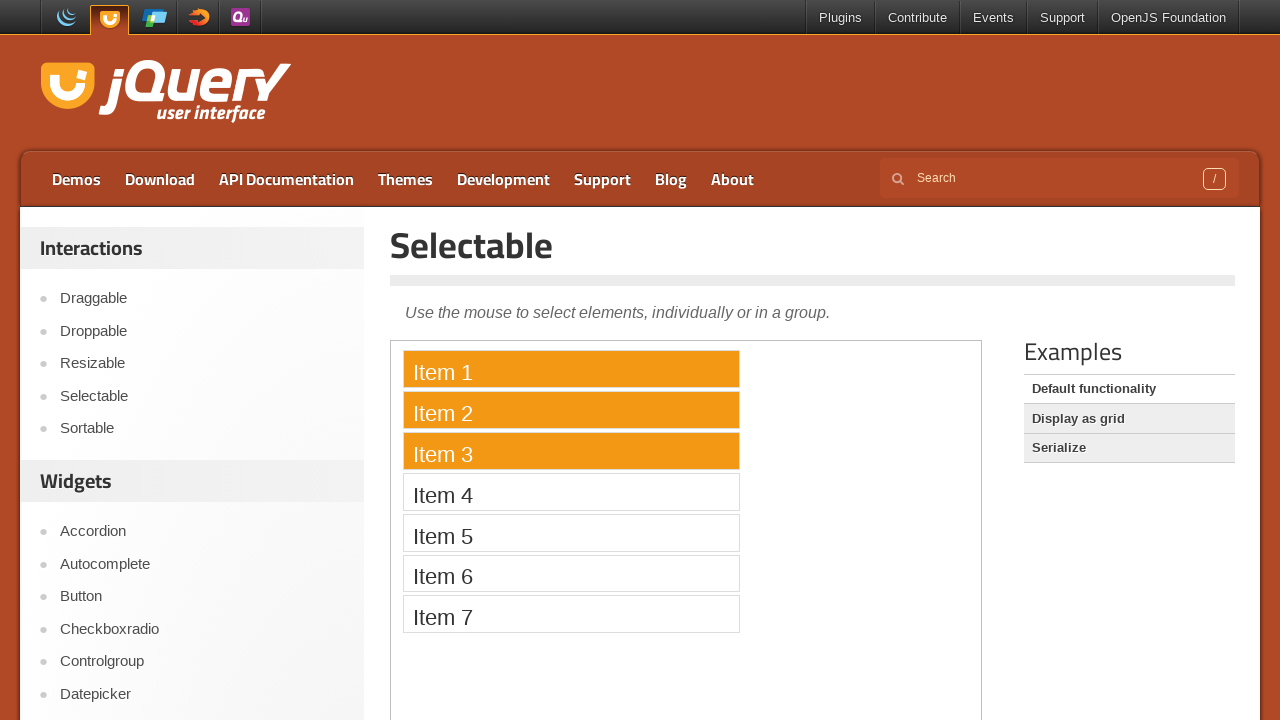